Tests hover functionality by moving the mouse over an image and verifying that the hidden caption text becomes visible.

Starting URL: https://the-internet.herokuapp.com/hovers

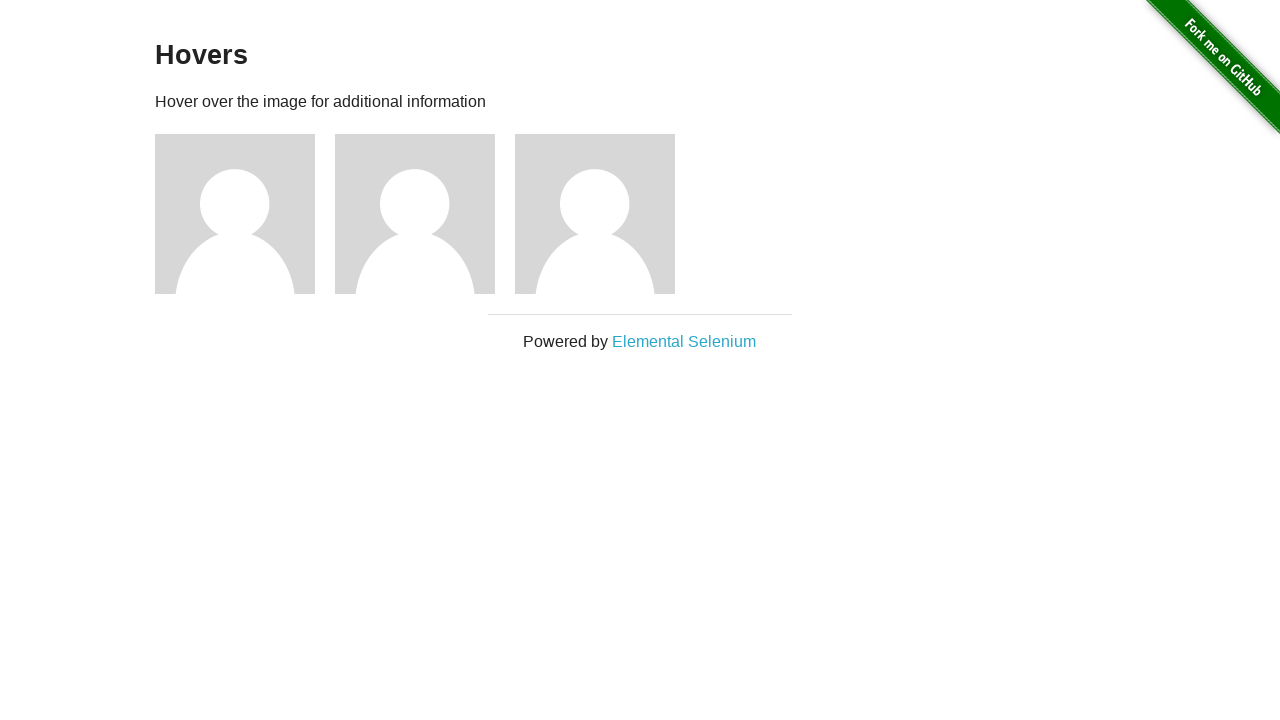

Waited for images to load on hover test page
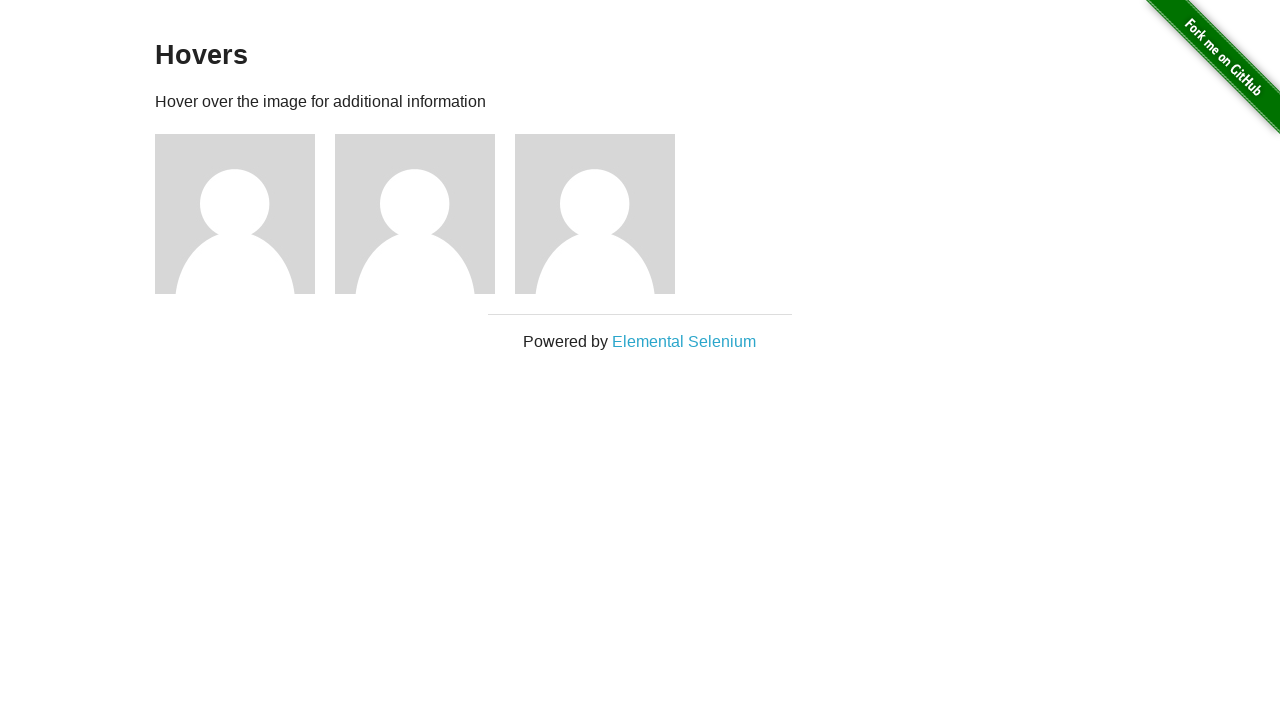

Located first image element
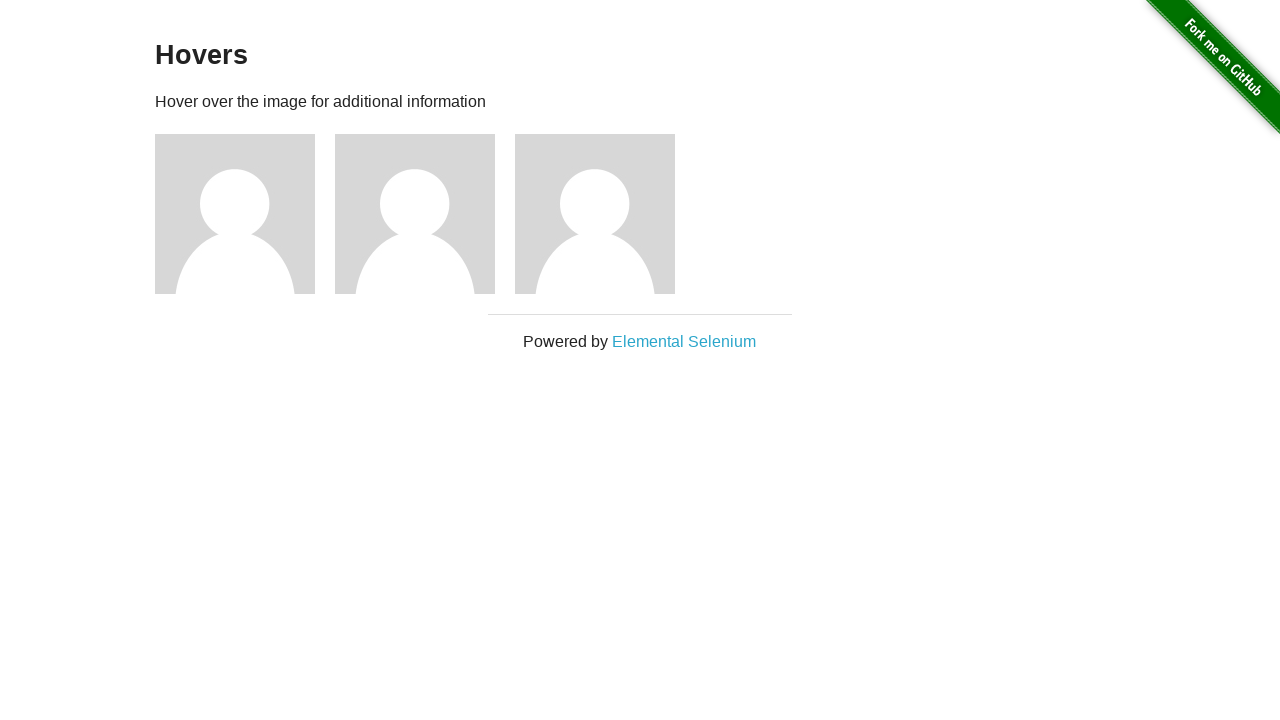

Hovered over first image to reveal caption at (245, 214) on .figure >> nth=0
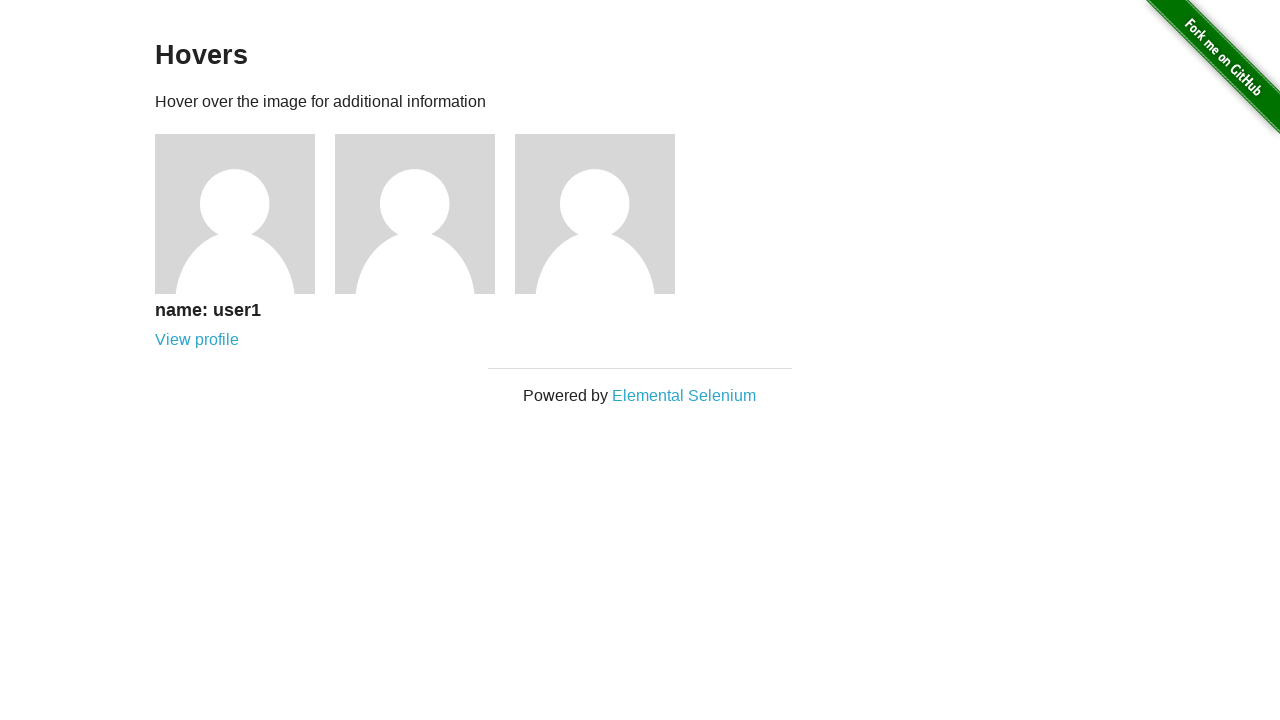

Located caption element
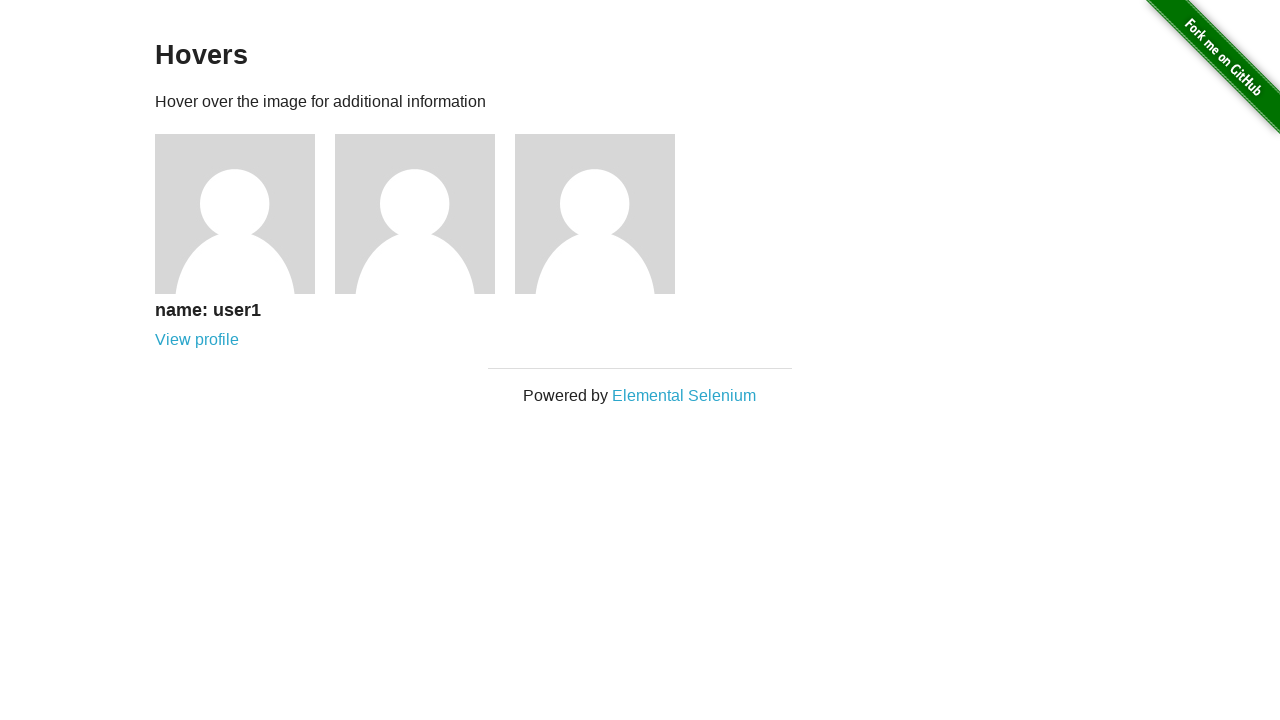

Verified caption text is now visible after hover
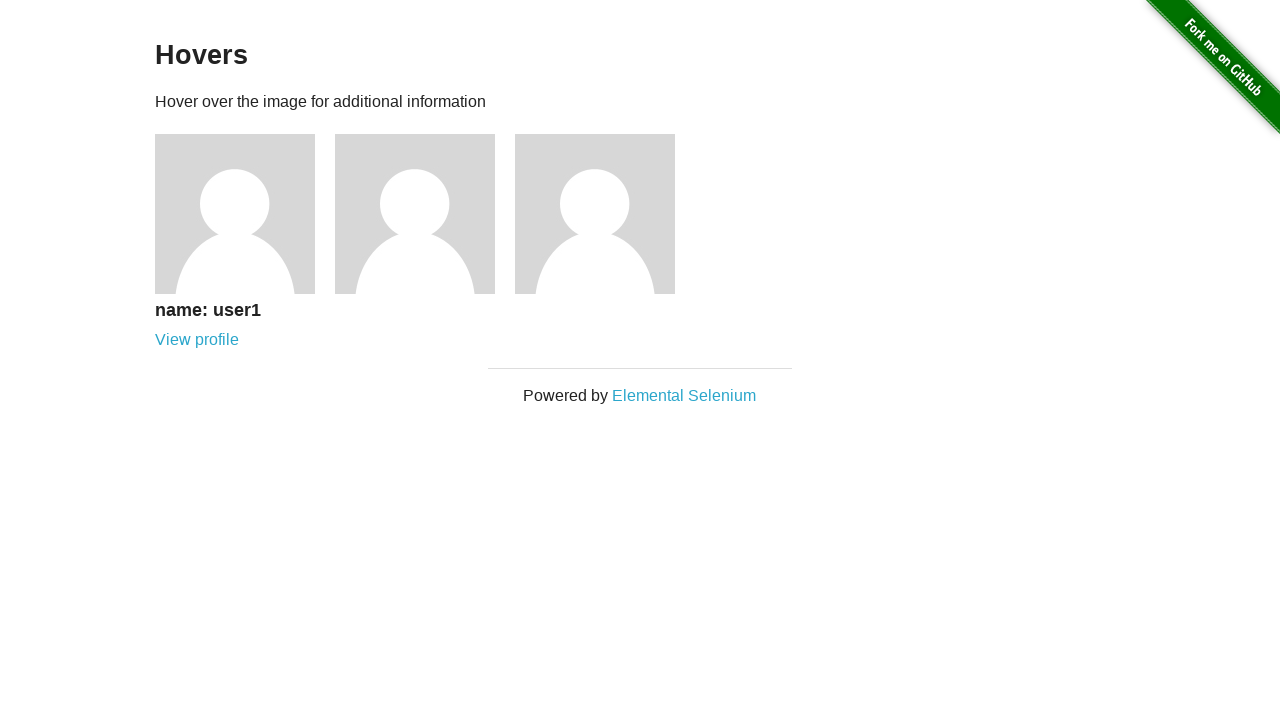

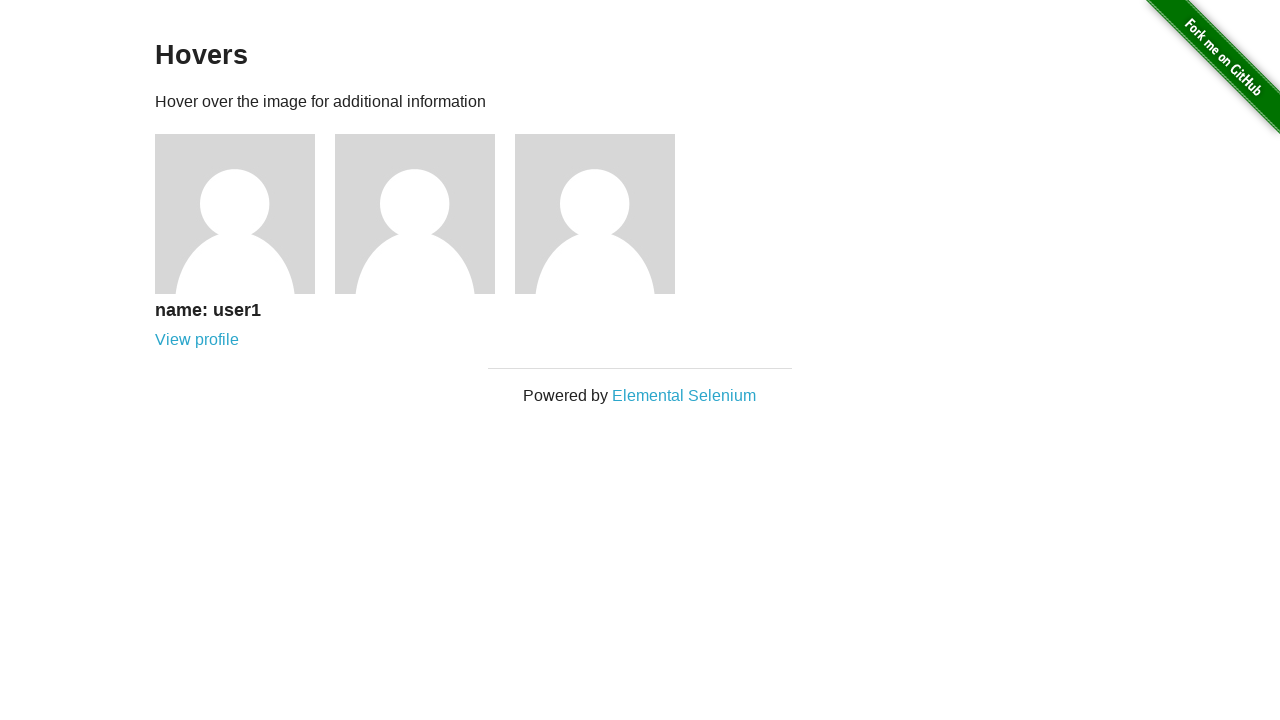